Tests file upload functionality by selecting a file and submitting the upload form

Starting URL: https://the-internet.herokuapp.com/upload

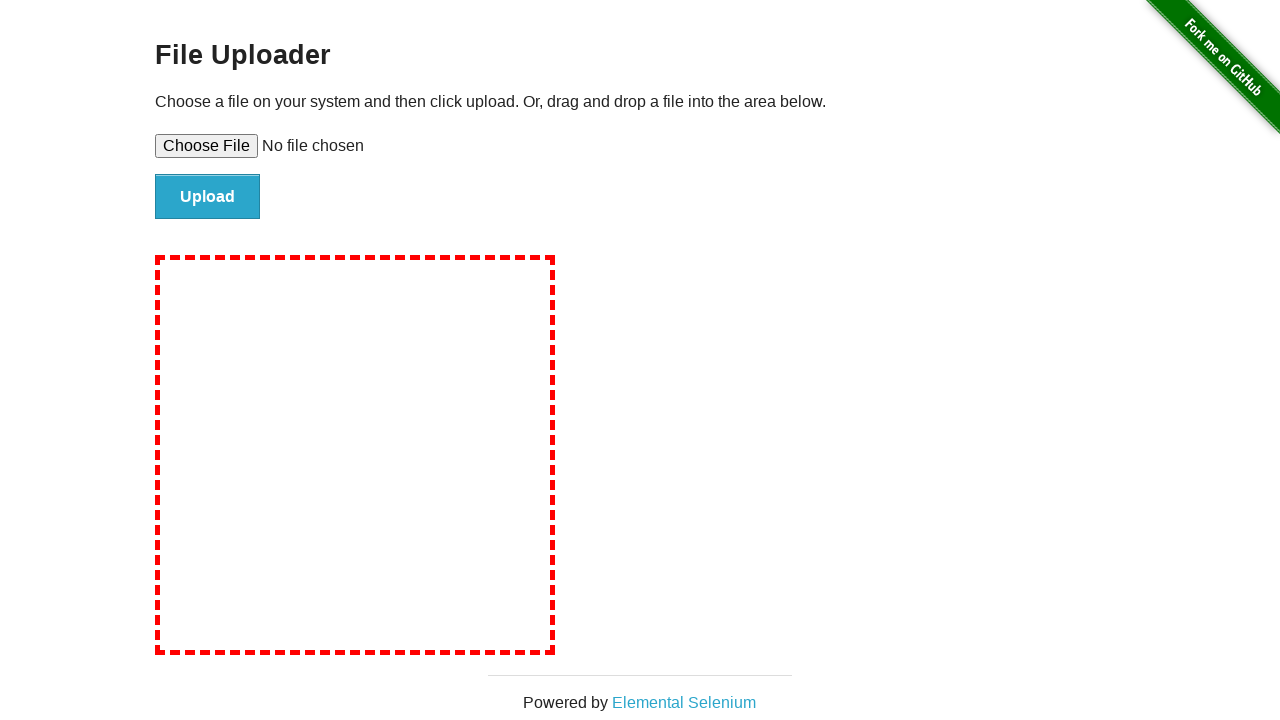

Created temporary test file with sample content
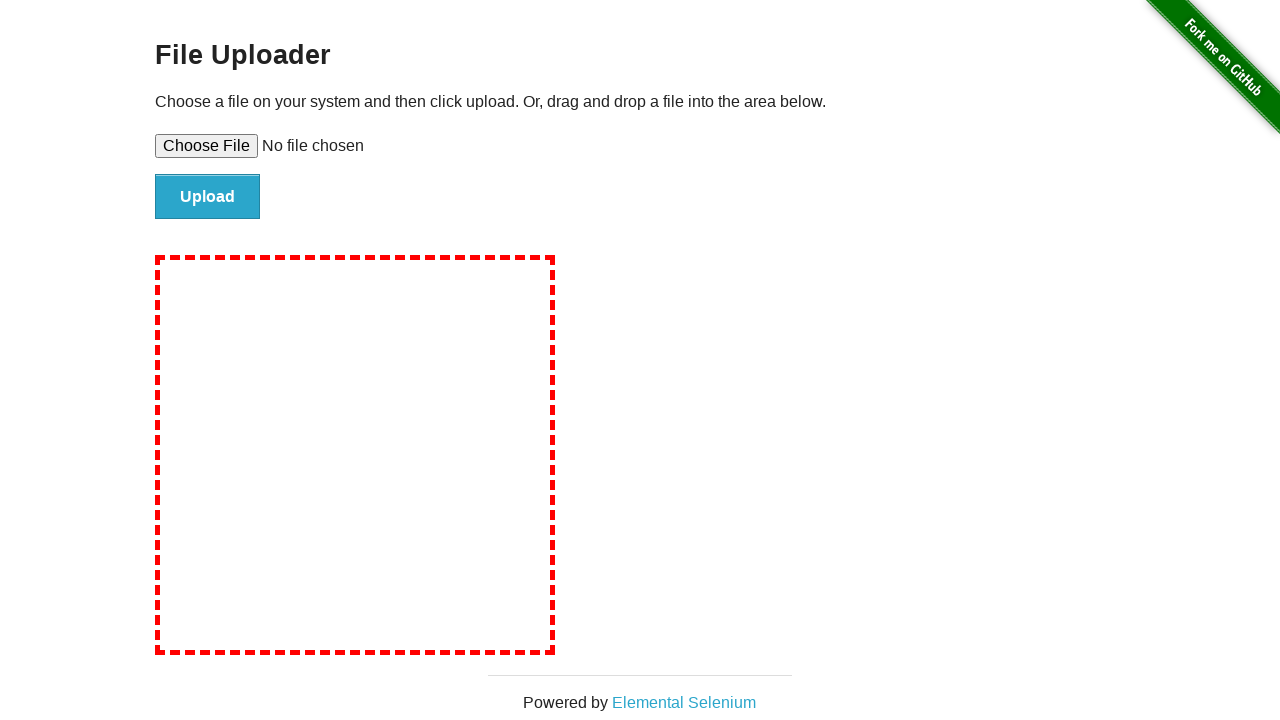

Selected file for upload using file input field
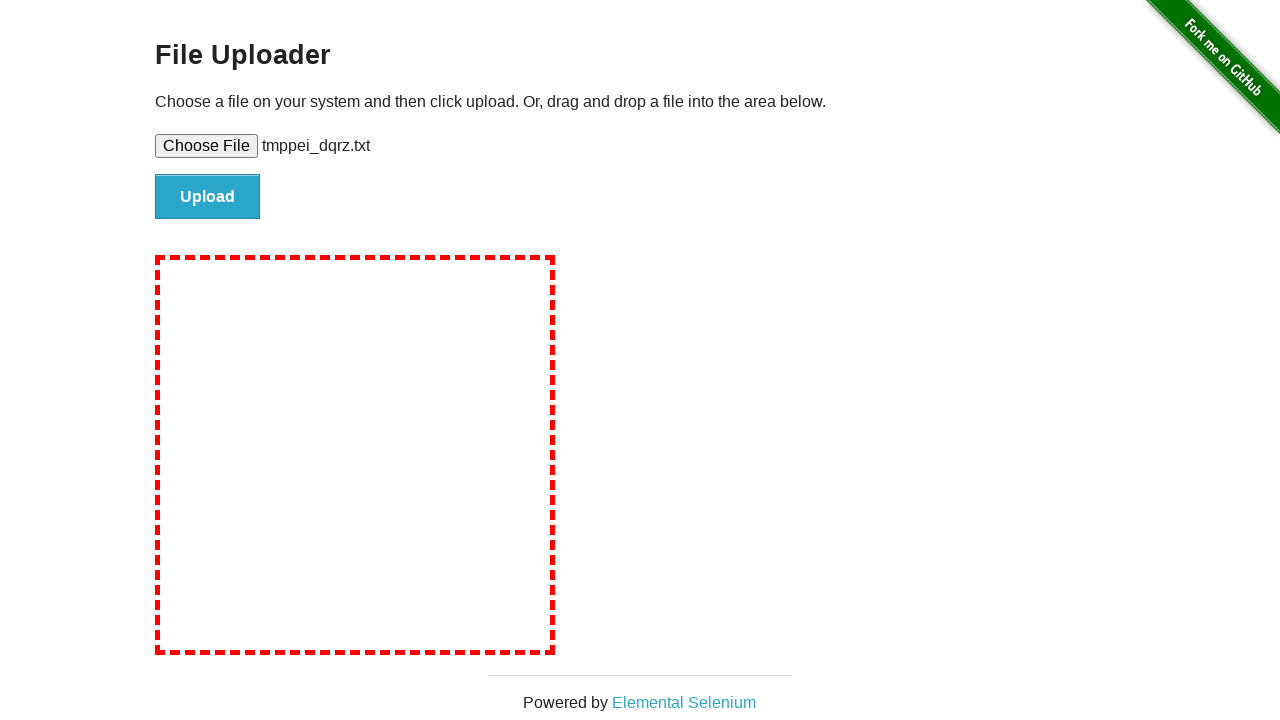

Clicked upload button to submit the form at (208, 197) on #file-submit
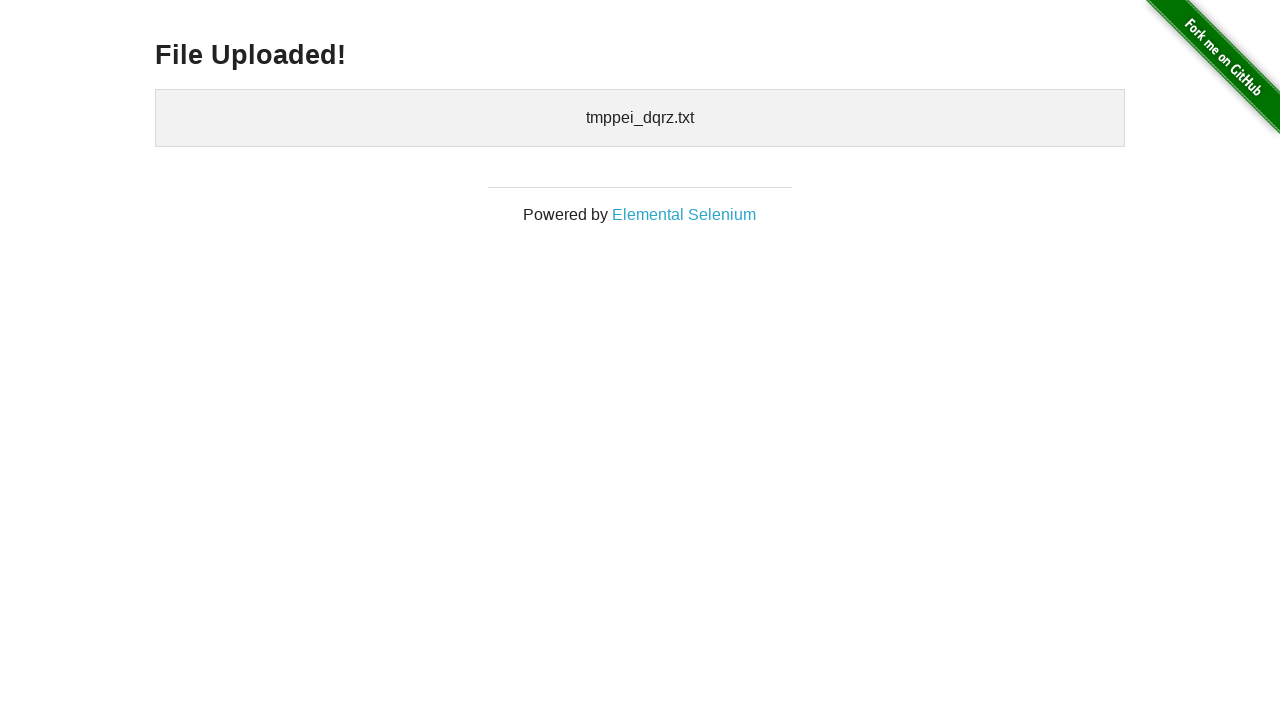

File upload completed and result page loaded
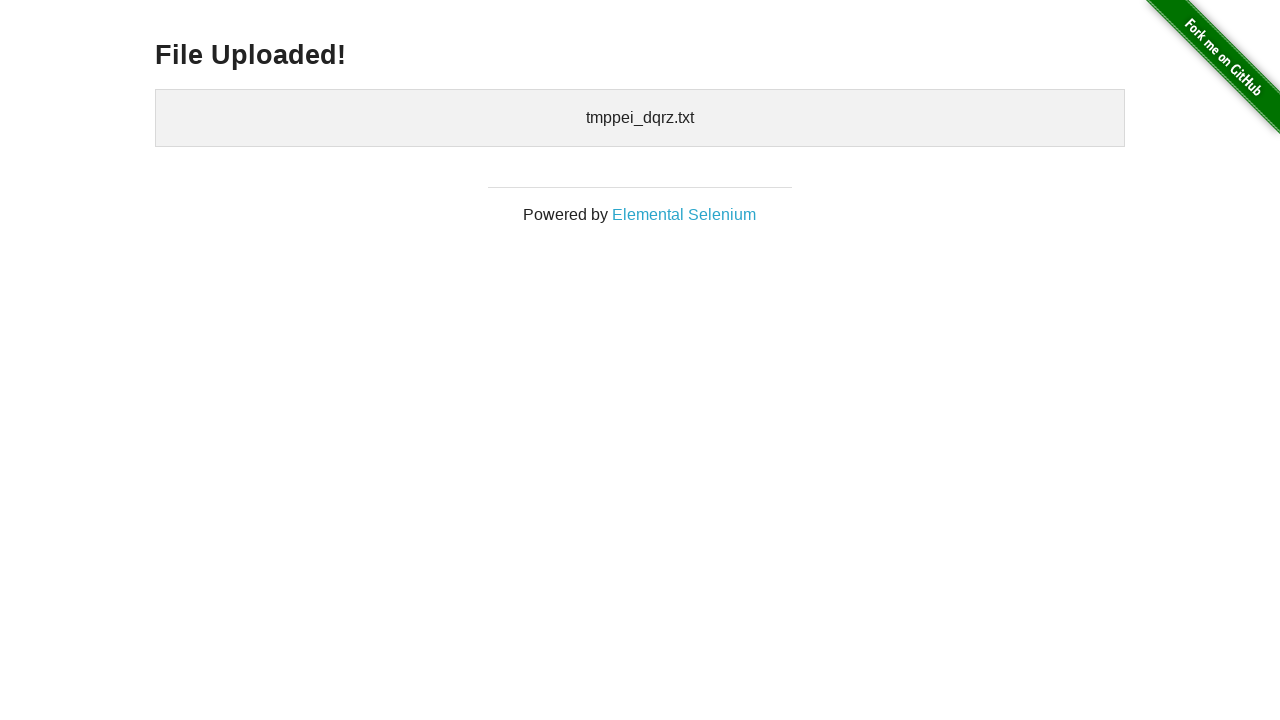

Cleaned up temporary test file
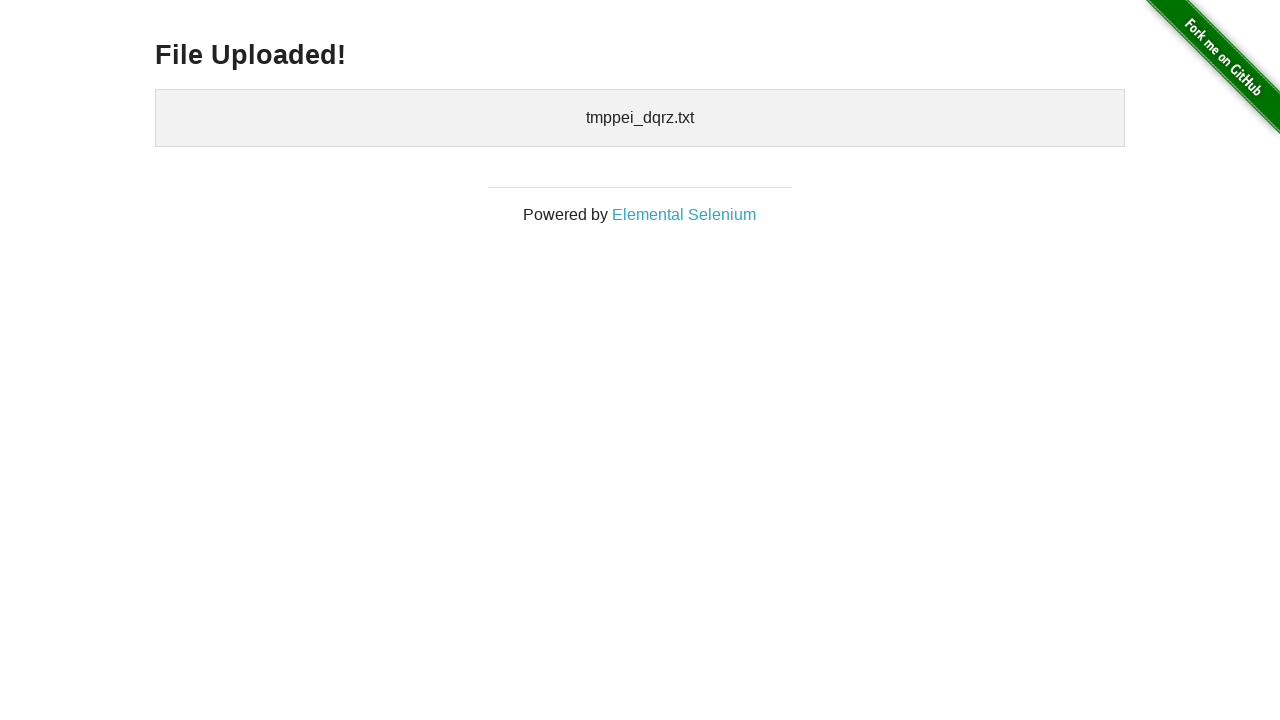

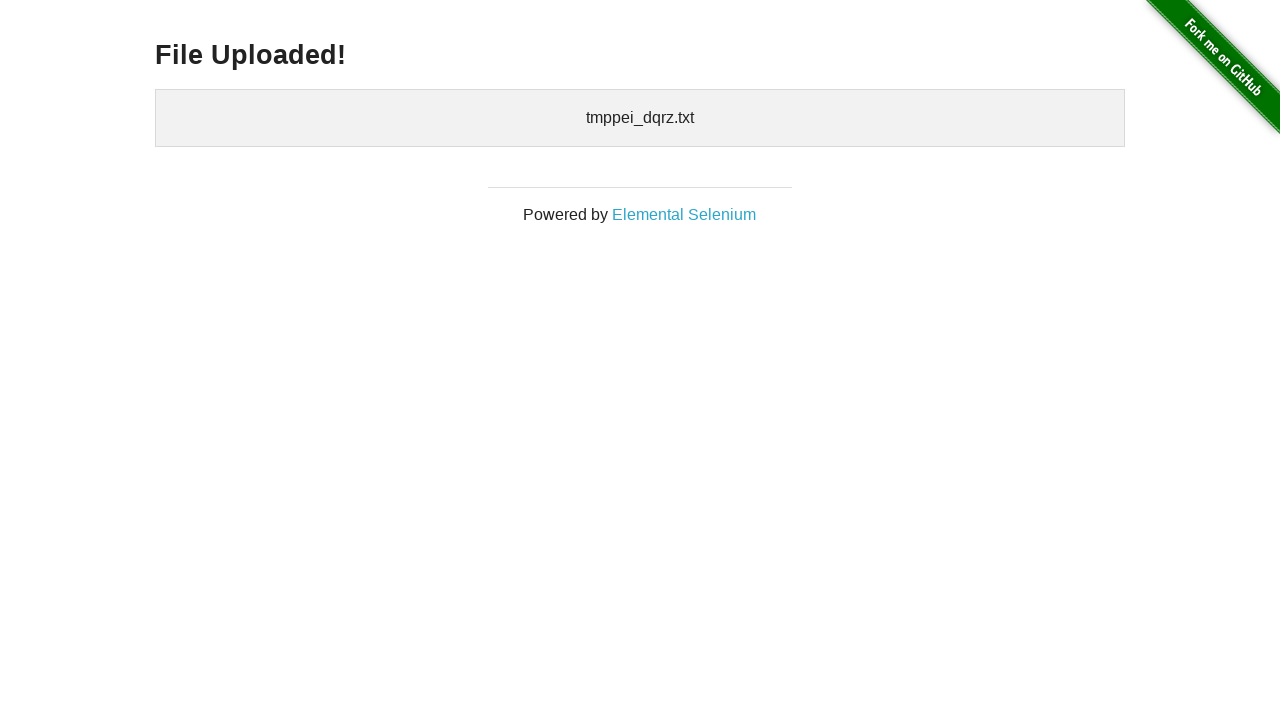